Tests the Double Click Me button by double-clicking it and verifying the double click message appears

Starting URL: https://demoqa.com/buttons

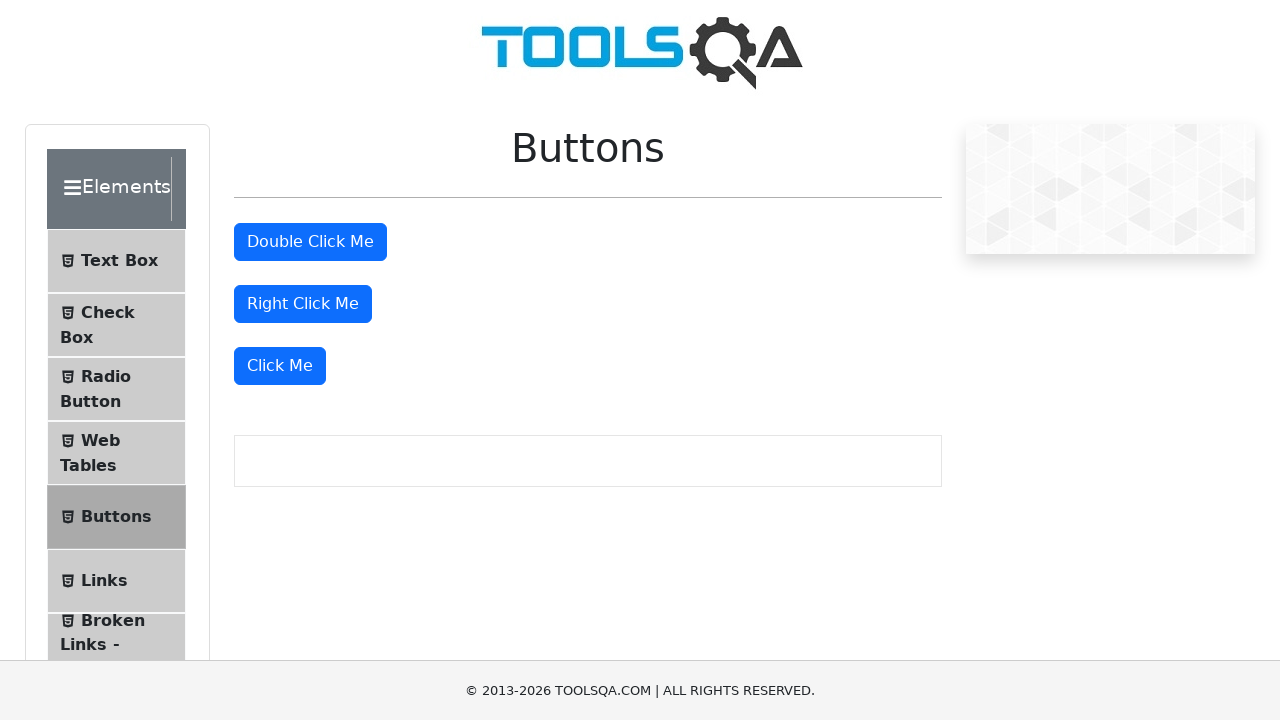

Double-clicked the 'Double Click Me' button at (310, 242) on internal:role=button[name="Double Click Me"i]
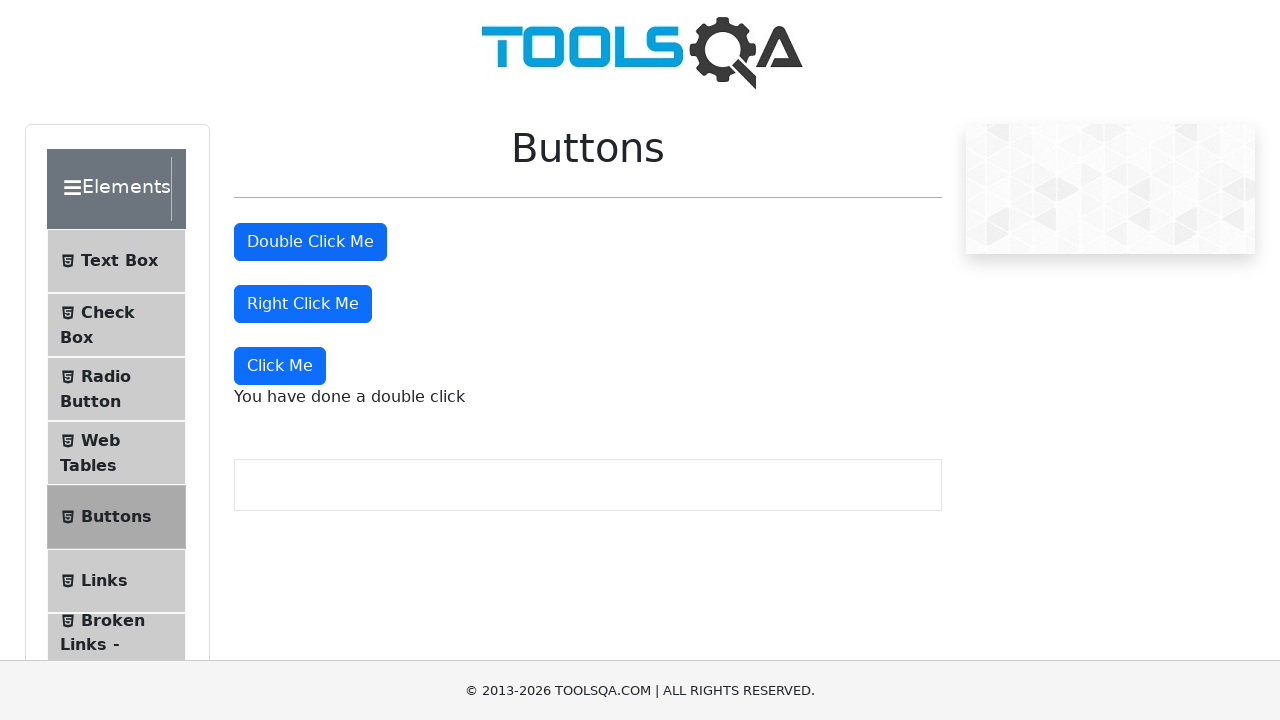

Verified 'You have done a double click' message appears
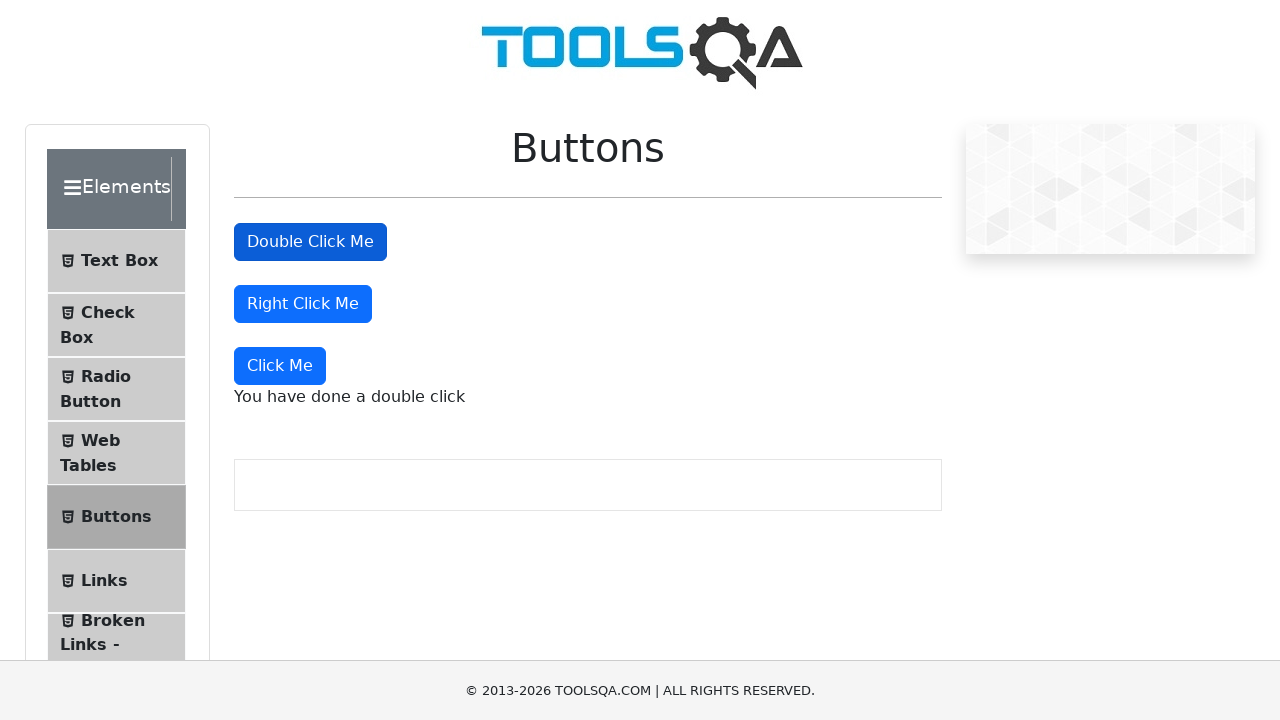

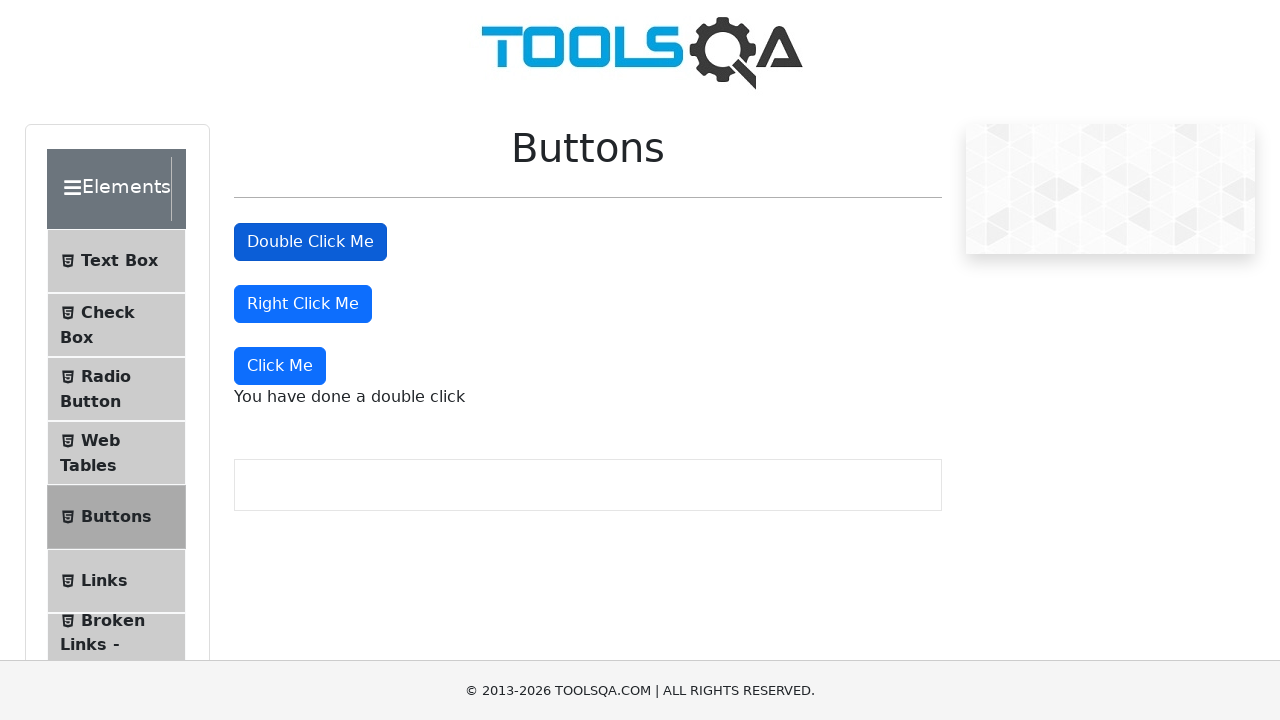